Tests Python.org search functionality by entering "pycon" in the search box and submitting the search

Starting URL: http://www.python.org

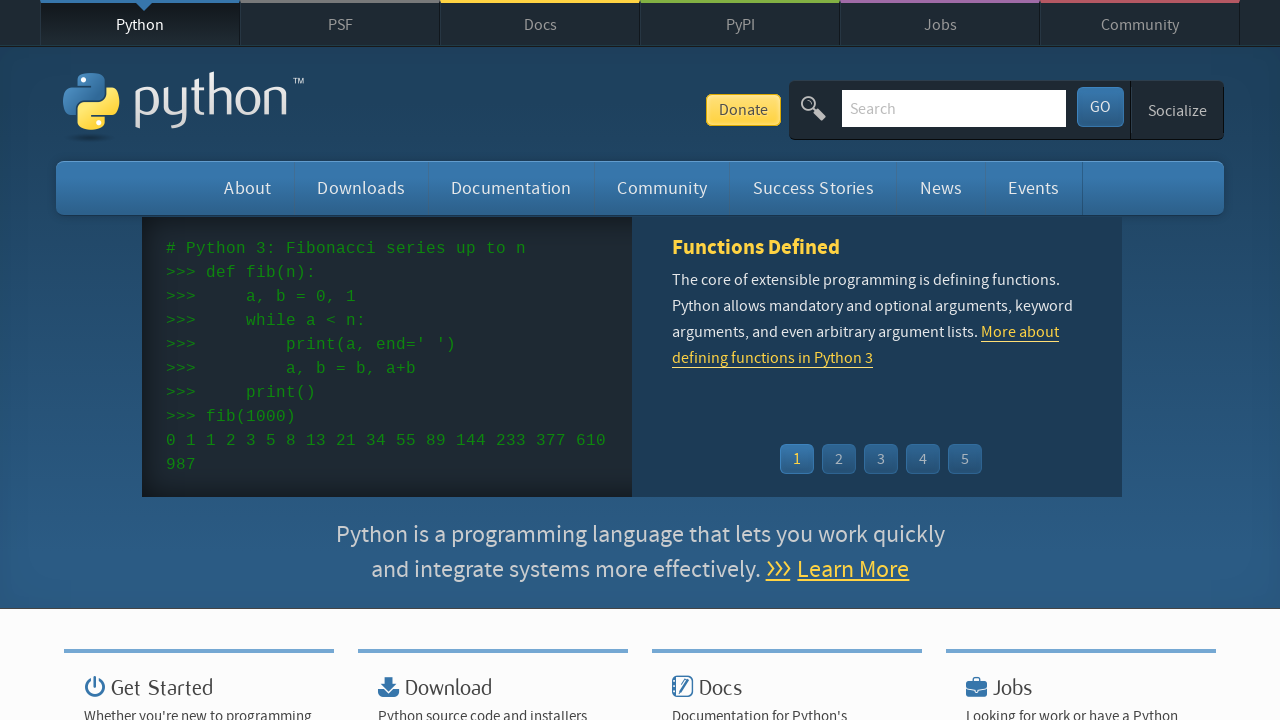

Cleared the search box on input[name='q']
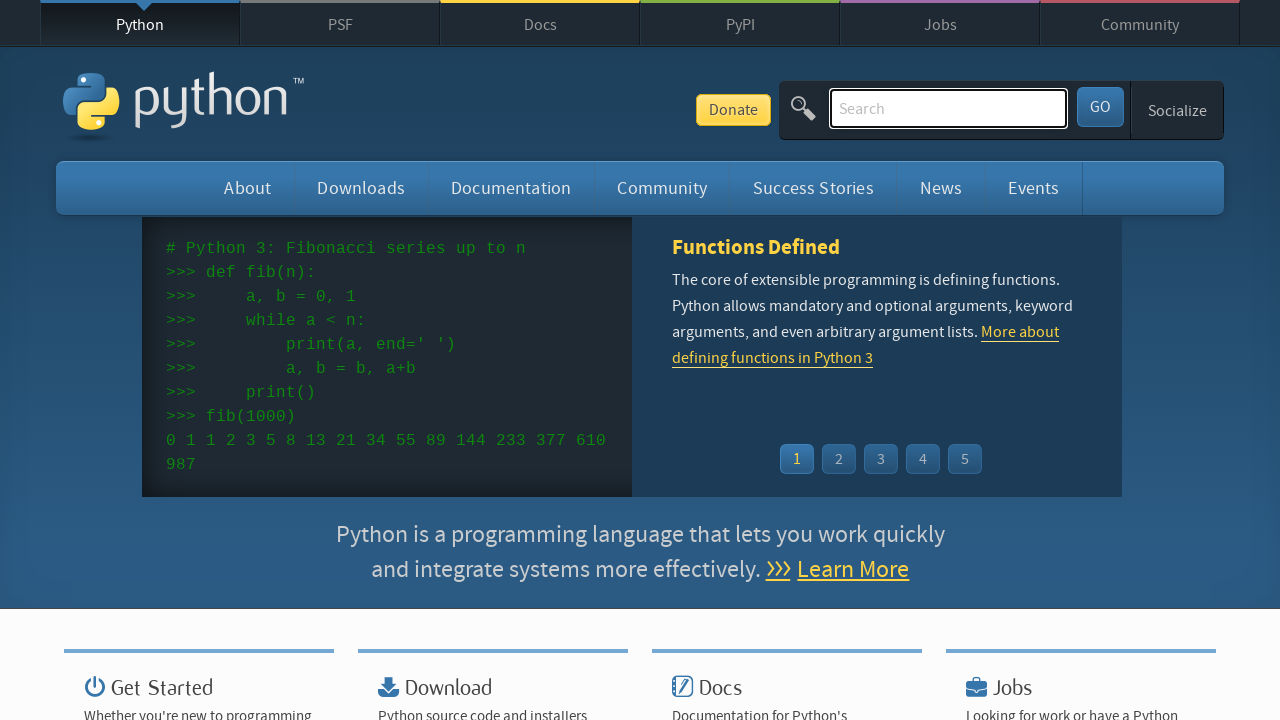

Entered 'pycon' in the search box on input[name='q']
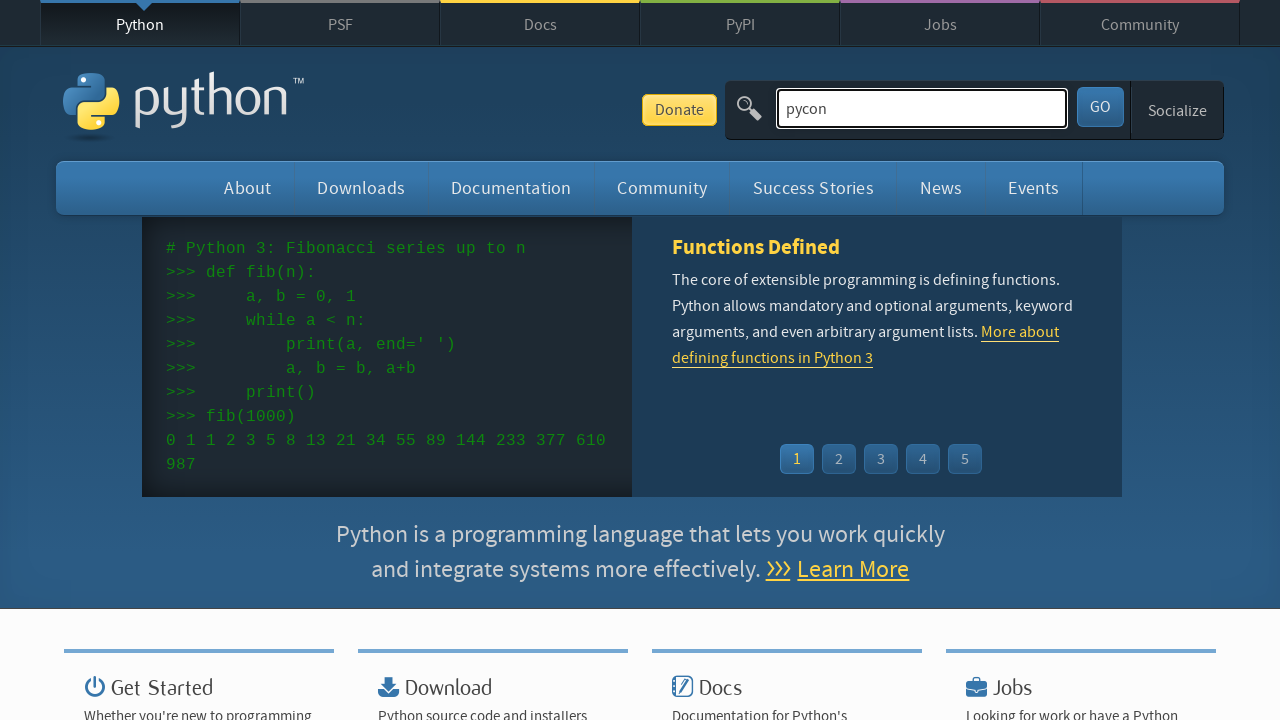

Submitted search by pressing Enter on input[name='q']
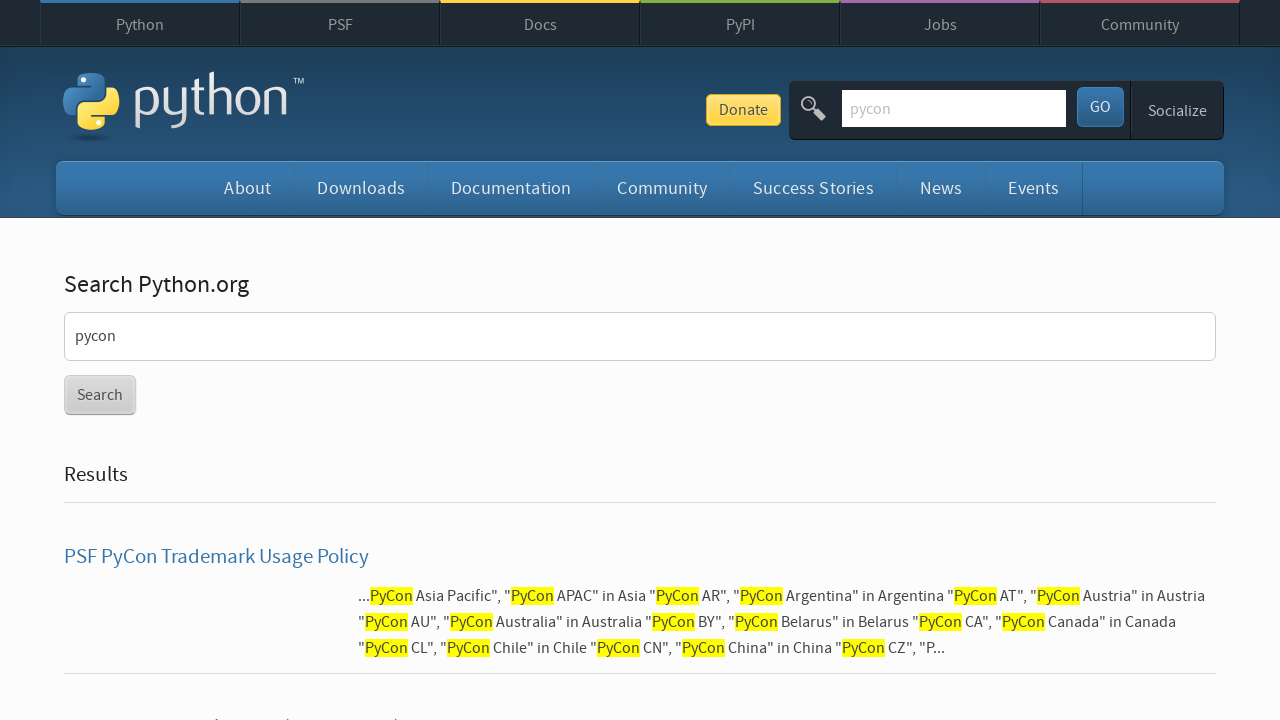

Waited for page to load (networkidle)
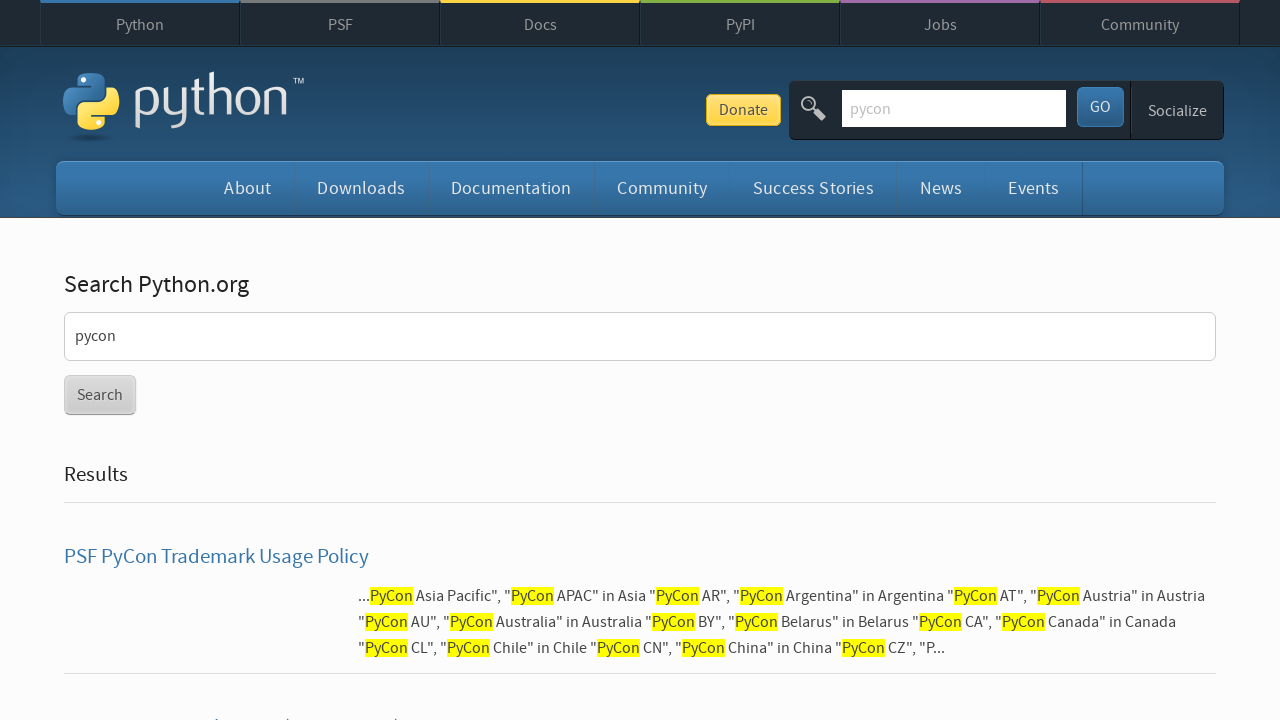

Verified that search results were found (no 'No results found' message)
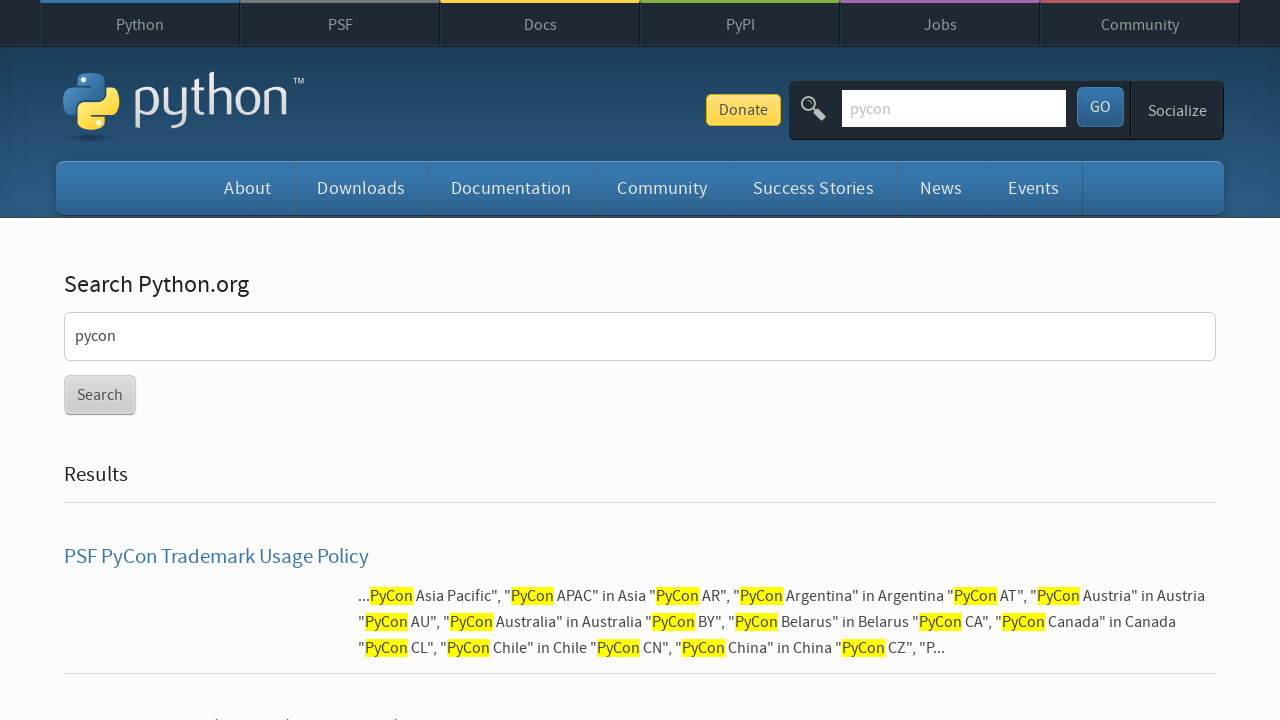

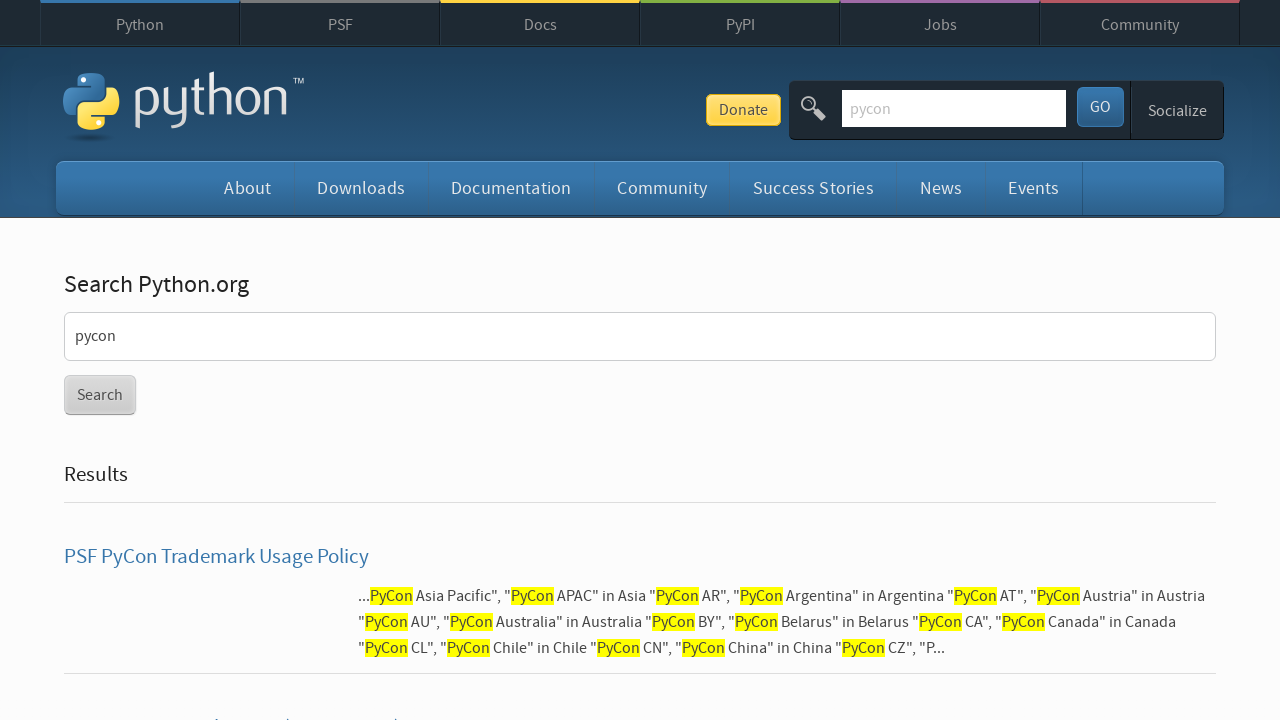